Tests geolocation mocking by setting custom coordinates (latitude: 25.1972, longitude: 55.2744 - Dubai area) and navigating to a geolocation detection website to verify the mock location is detected.

Starting URL: https://where-am-i.org

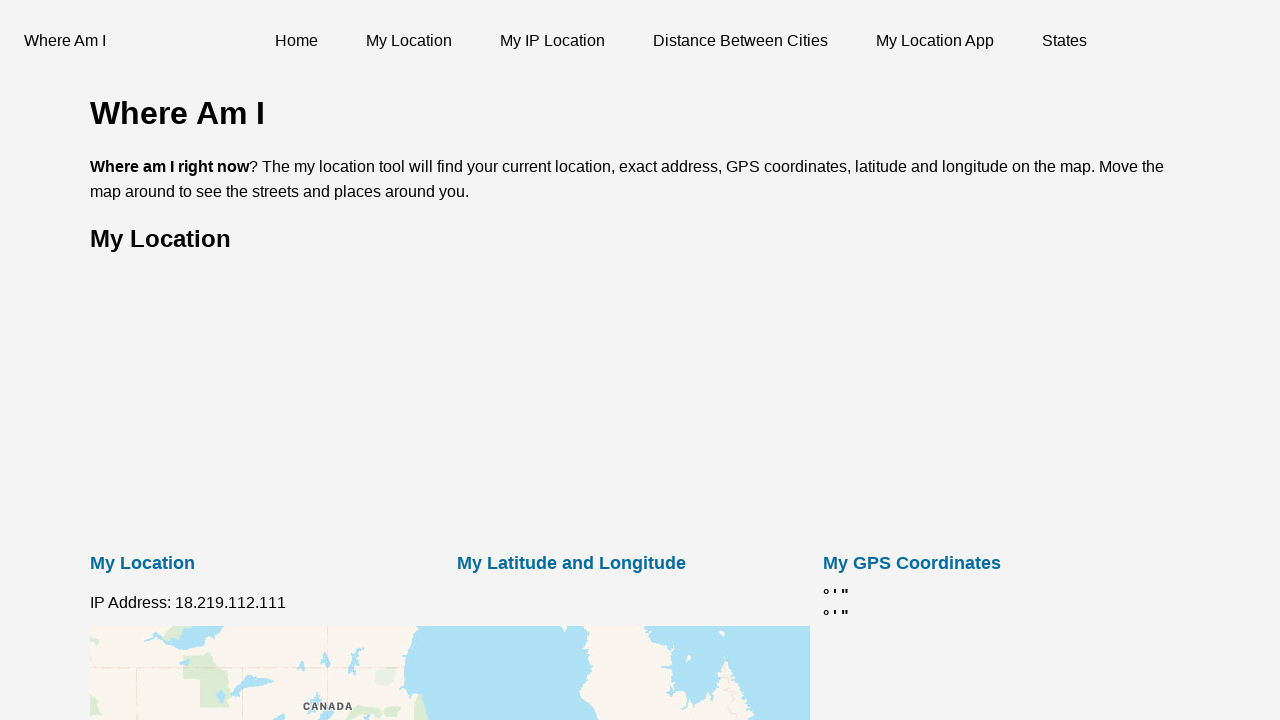

Granted geolocation permission to the context
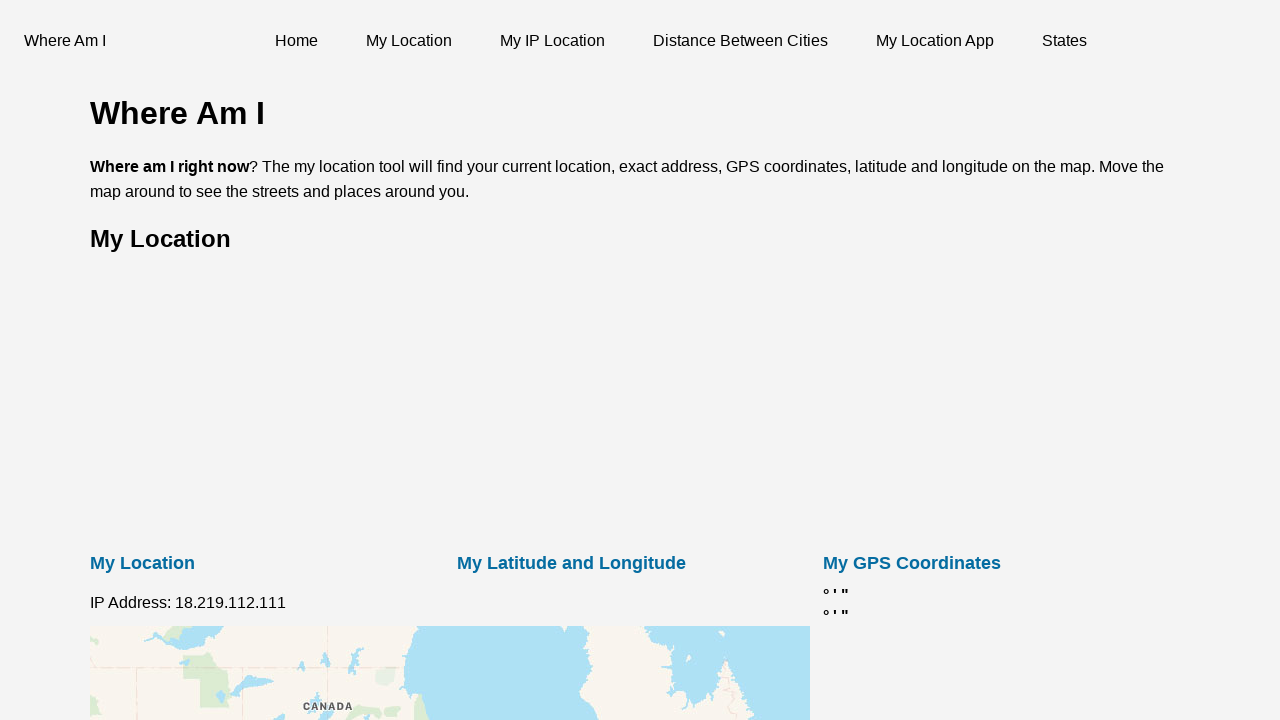

Set mock geolocation coordinates to Dubai area (latitude: 25.1972, longitude: 55.2744)
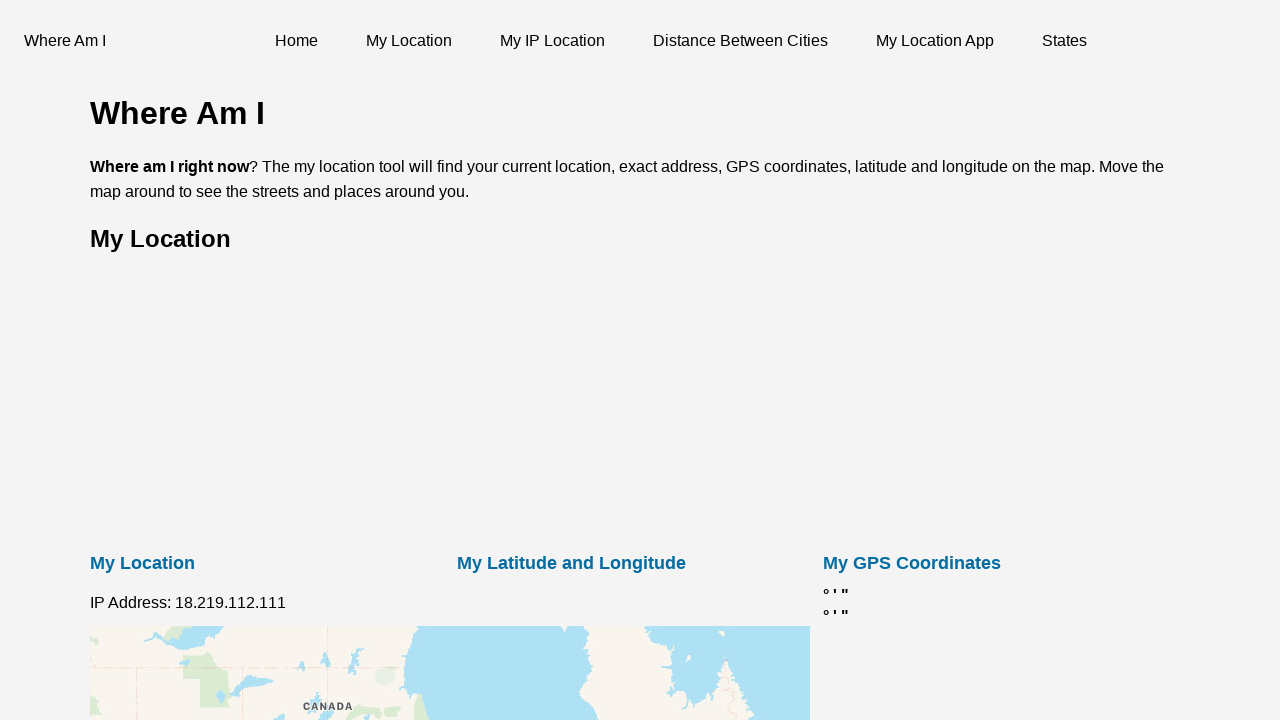

Reloaded page to apply mocked geolocation settings
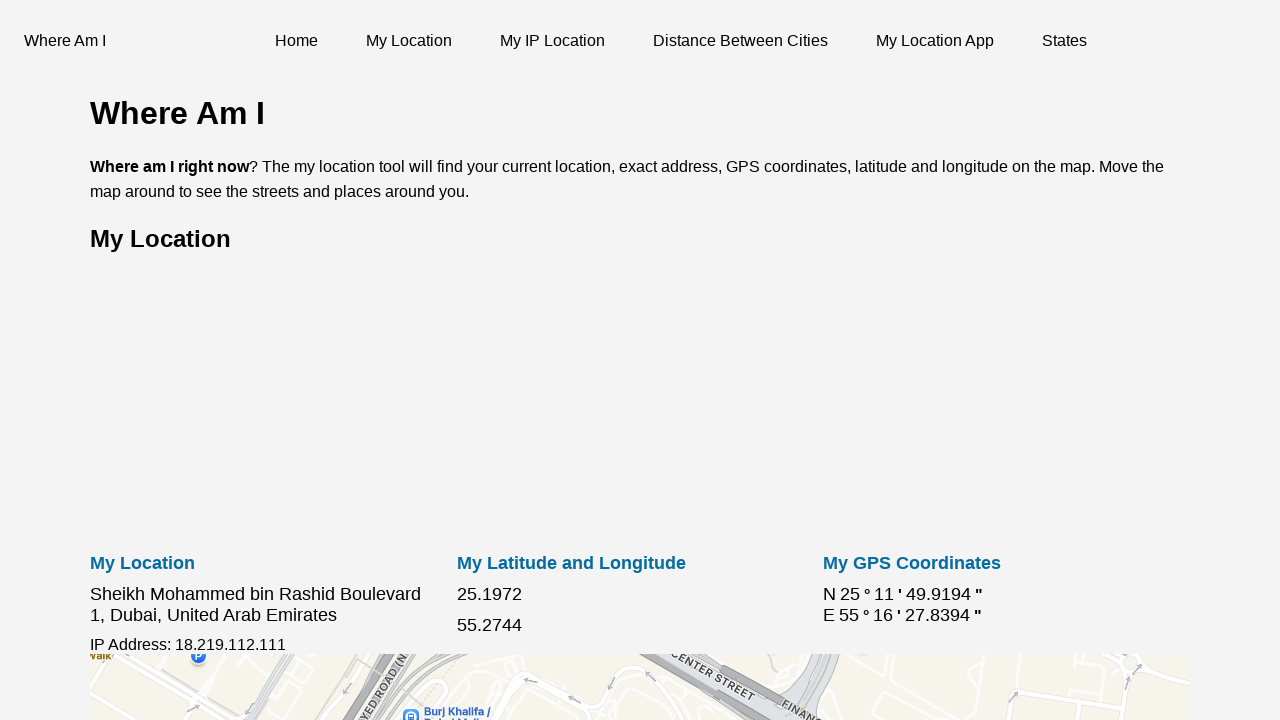

Waited for page body to be present
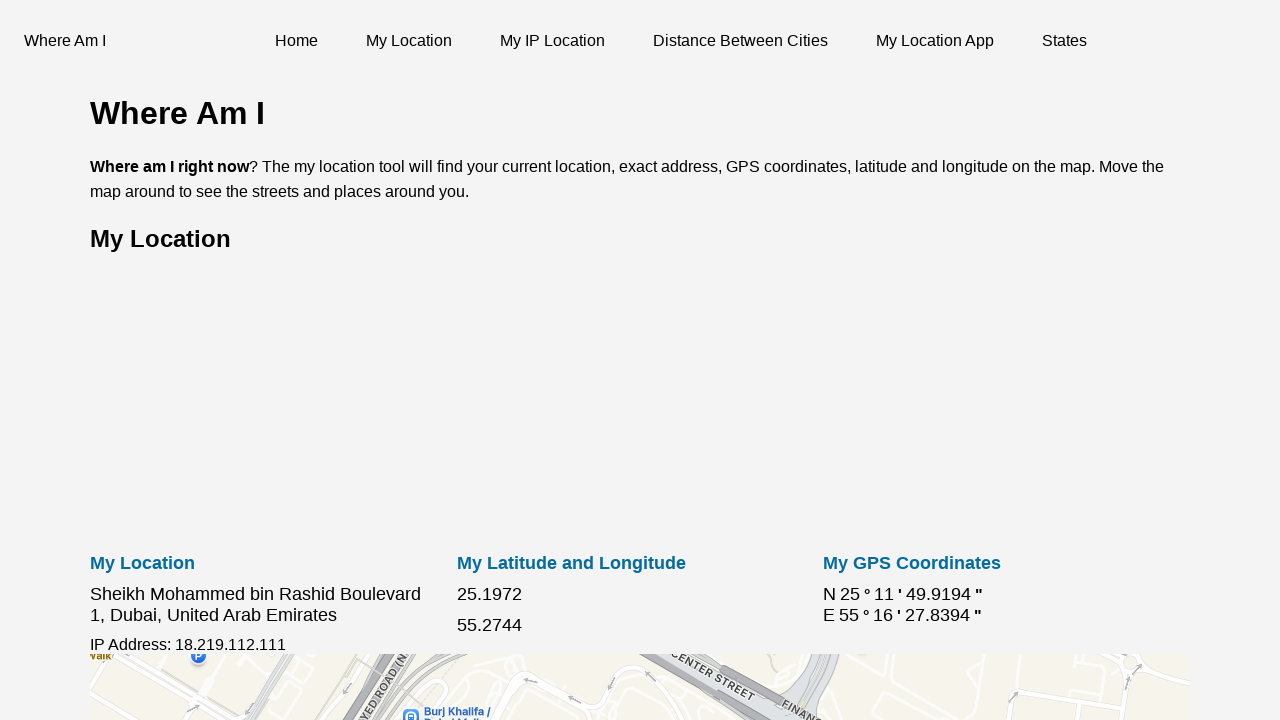

Waited 3 seconds for geolocation detection to complete on the page
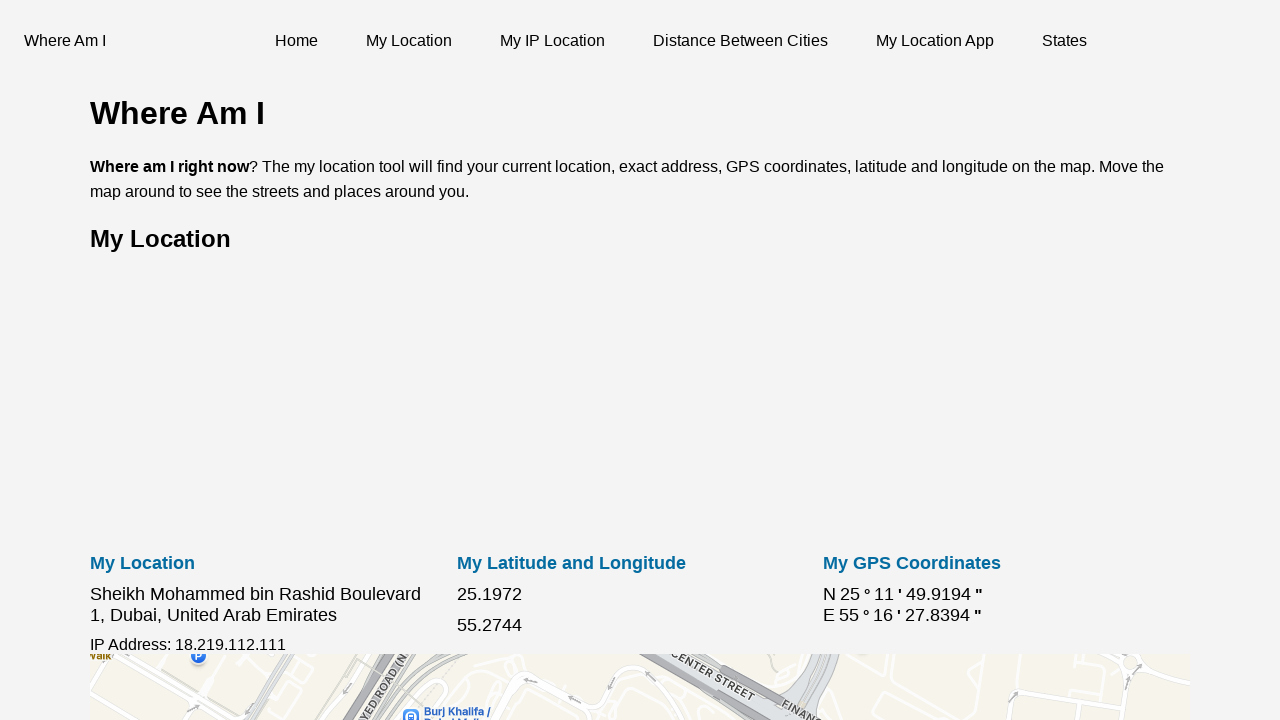

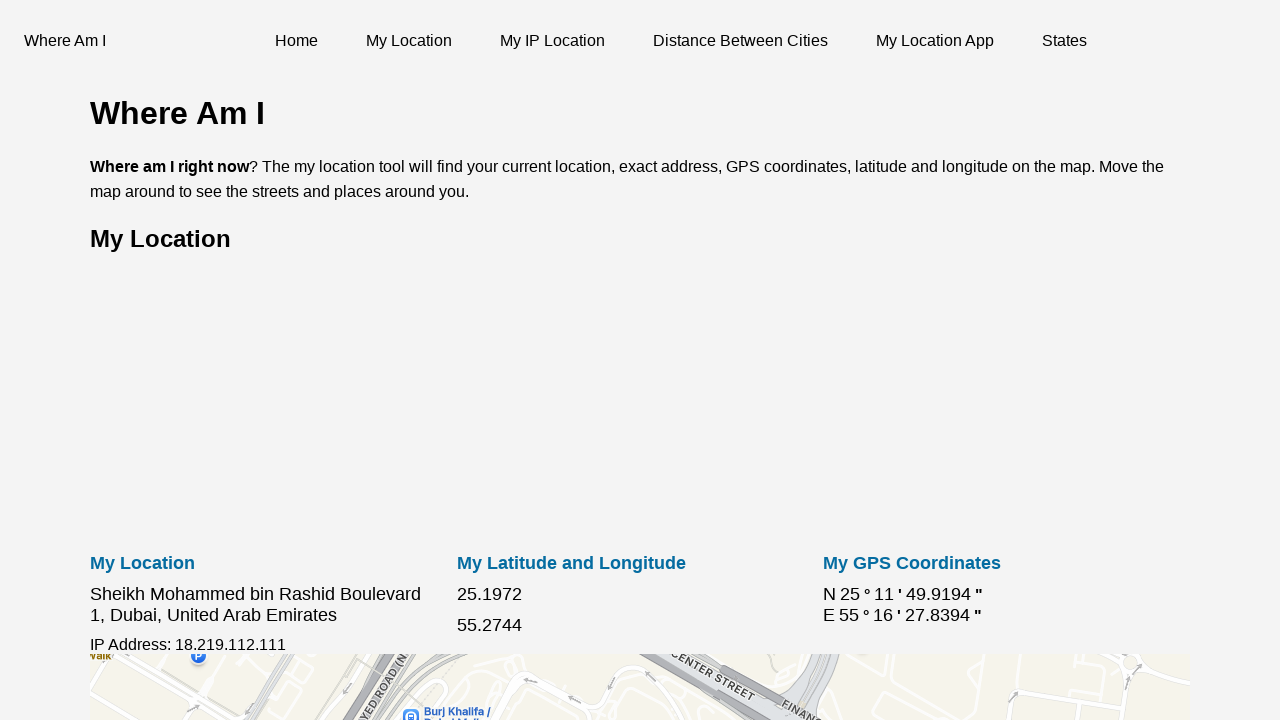